Tests successful user registration by navigating to the registration page, filling out the form with name, unique email, password, and admin checkbox, then verifying the success message.

Starting URL: https://front.serverest.dev/login

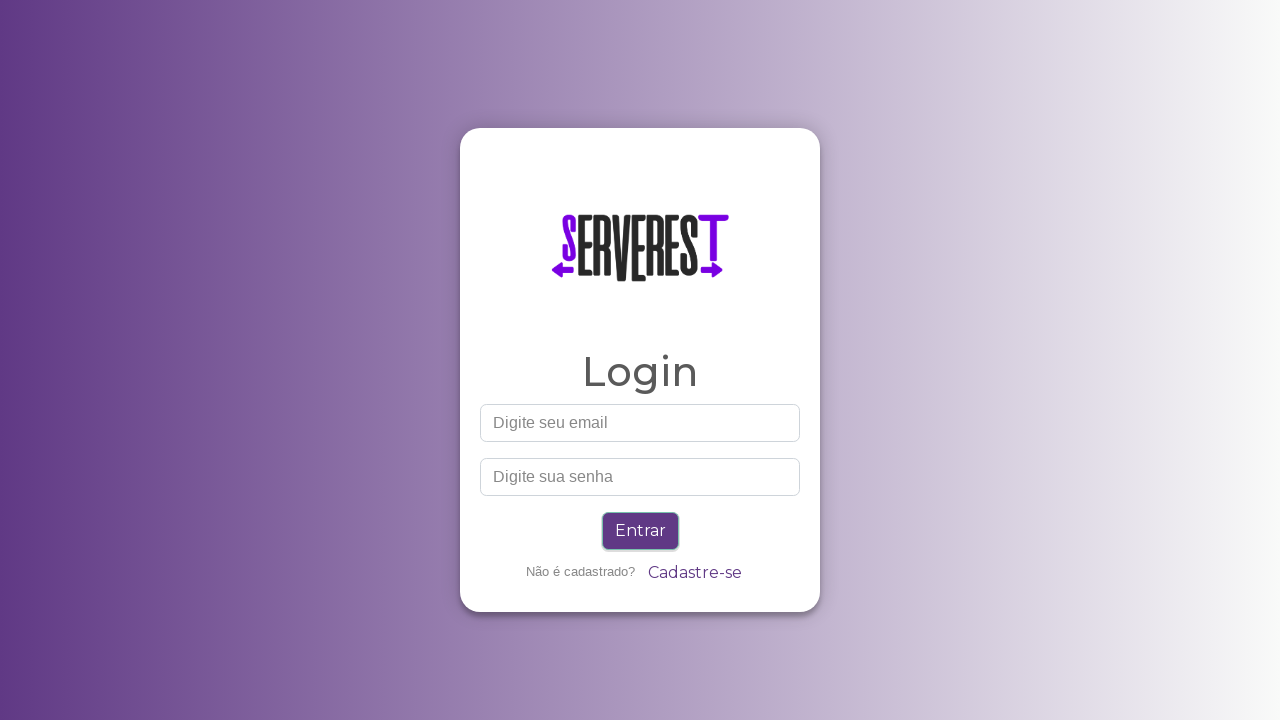

Waited for 'Cadastre-se' (Register) link to appear
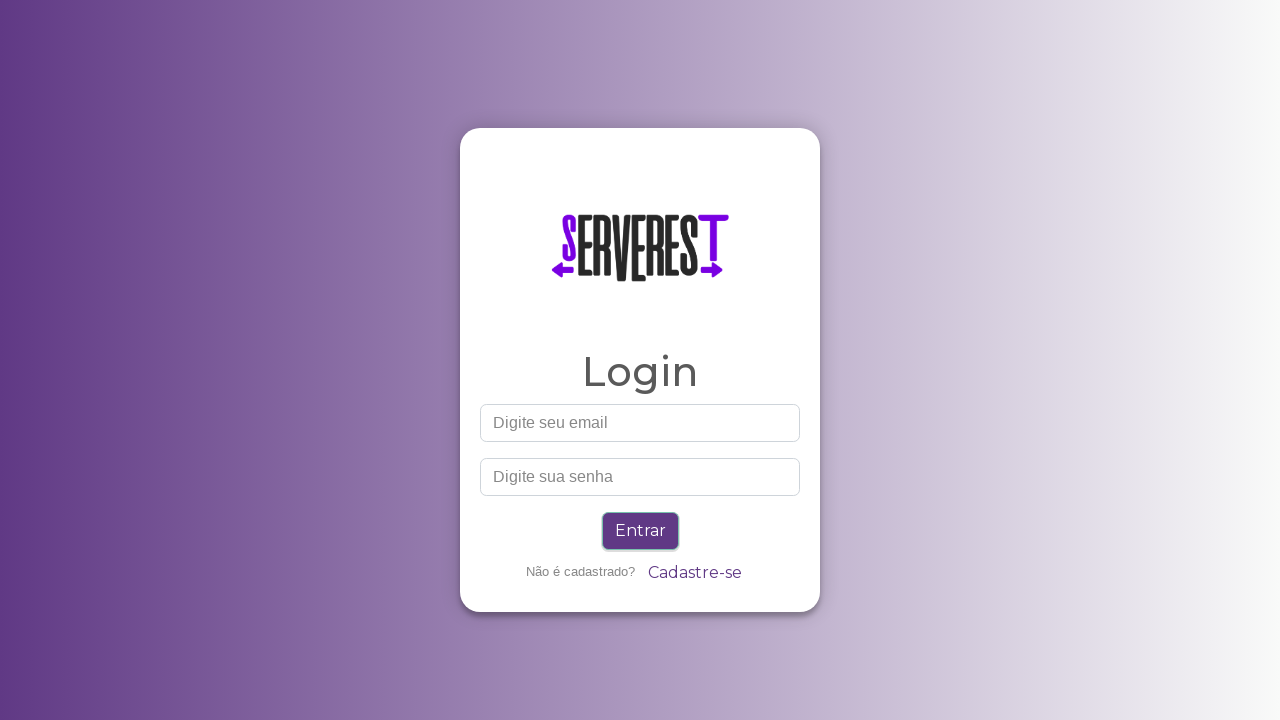

Clicked 'Cadastre-se' (Register) link to navigate to registration page at (694, 573) on a:has-text('Cadastre-se')
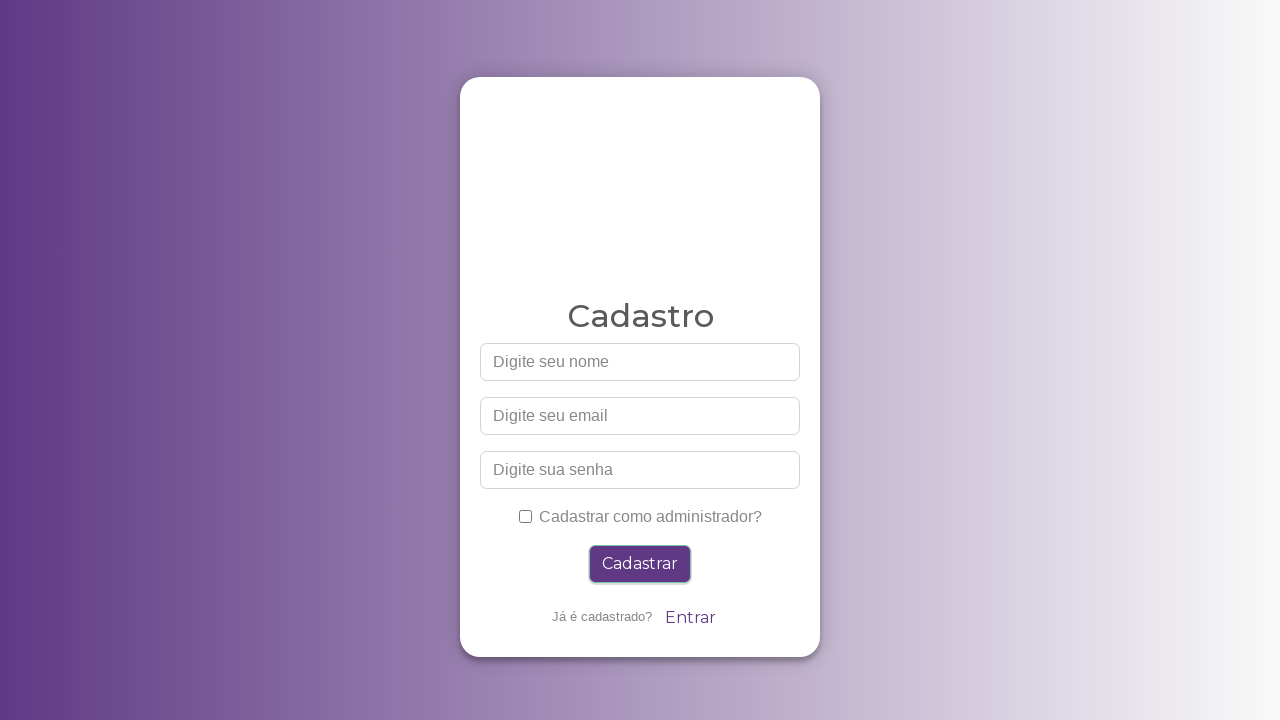

Clicked on name field at (640, 362) on #nome
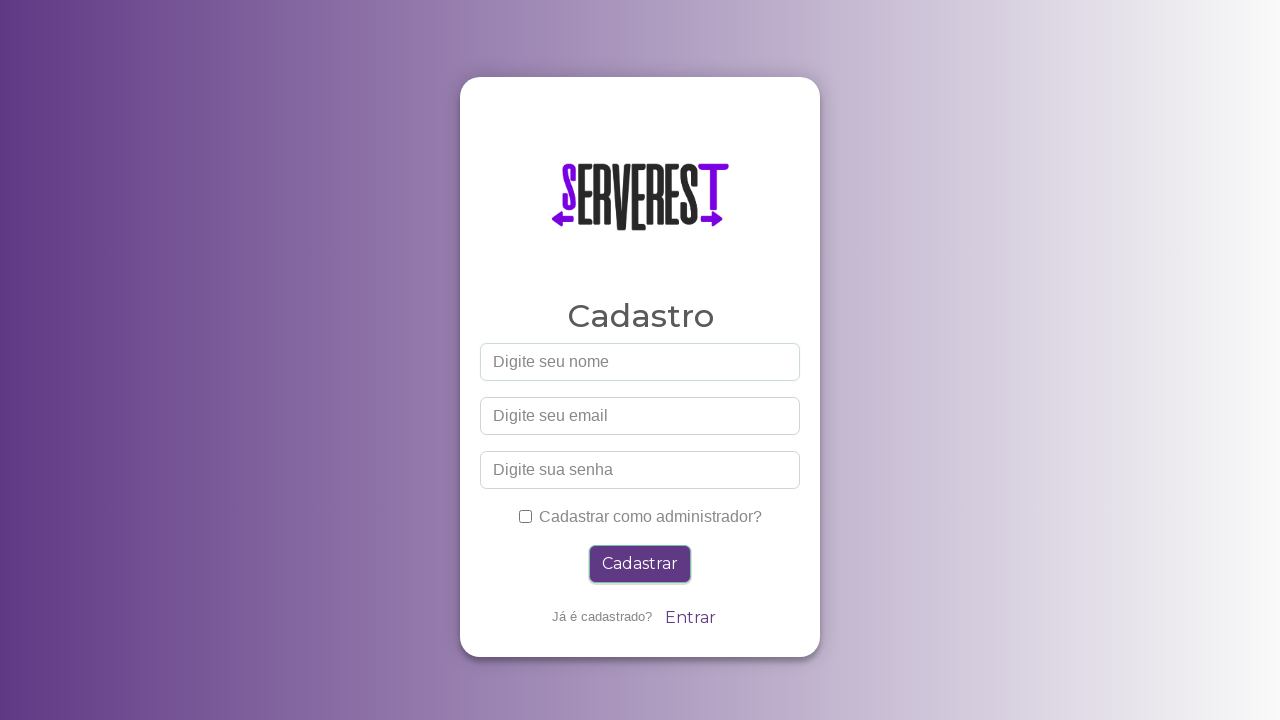

Filled name field with 'João' on #nome
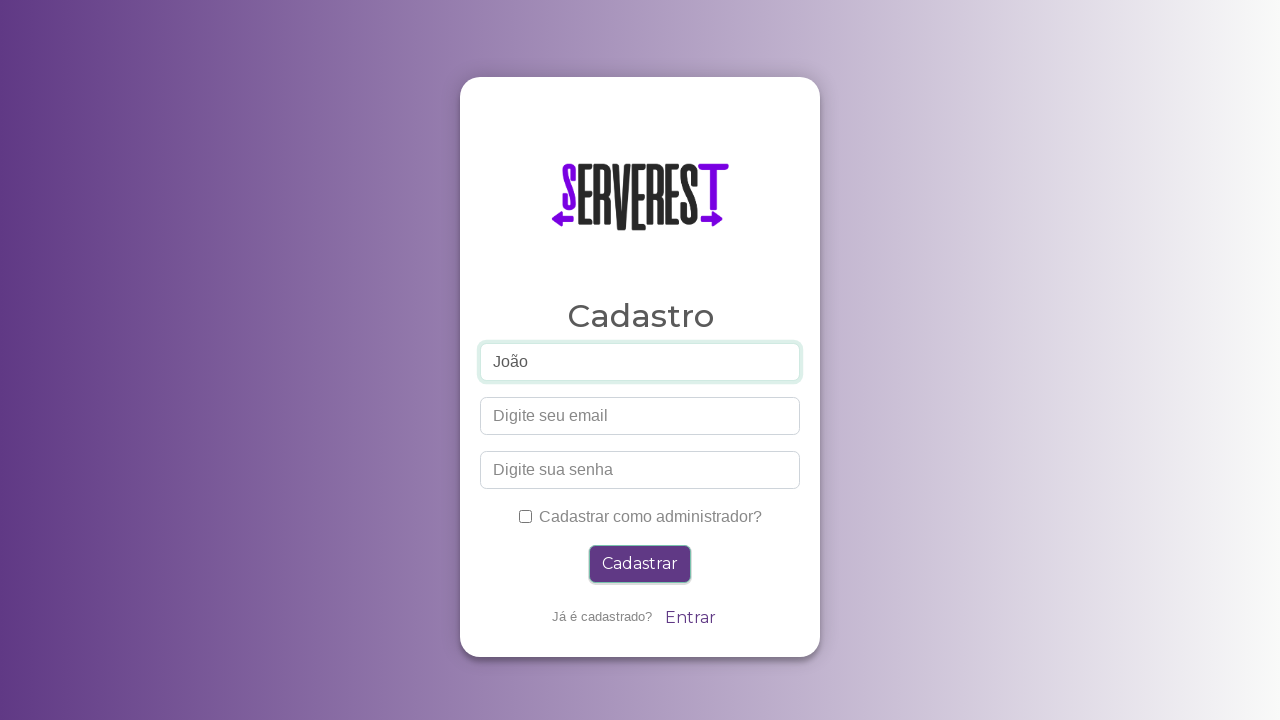

Clicked on email field at (640, 416) on #email
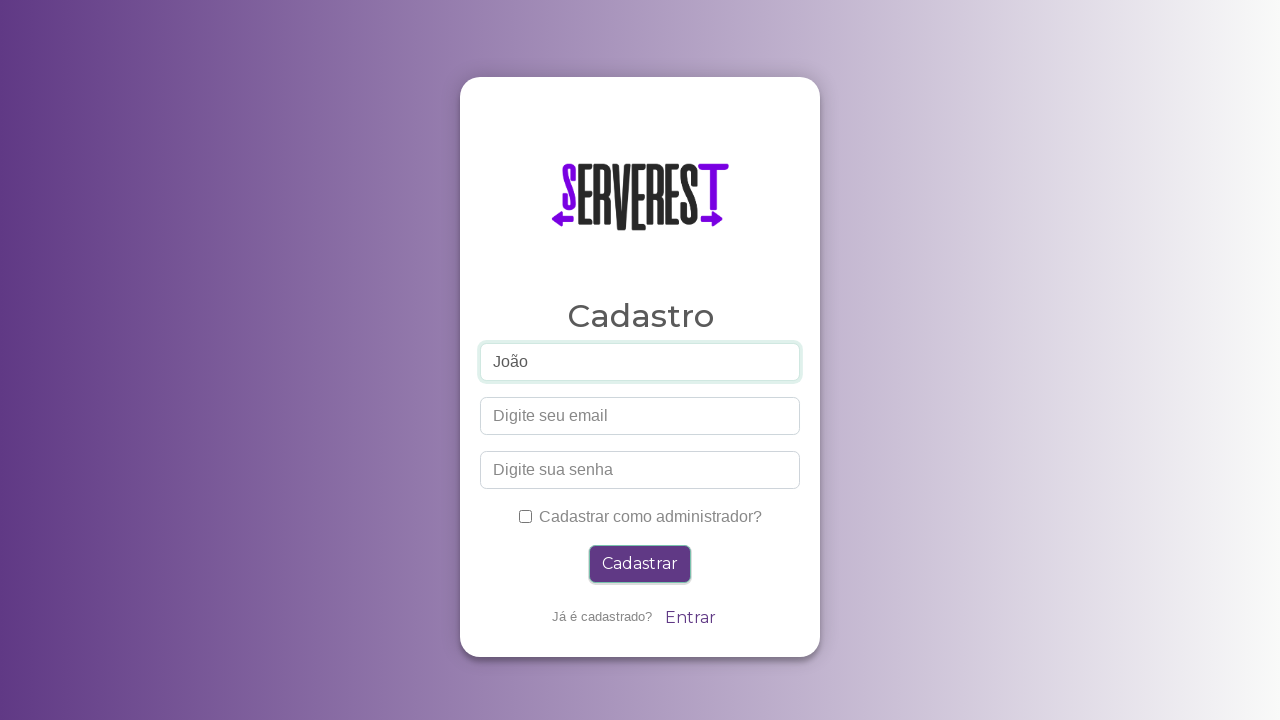

Filled email field with unique email 'joao7f3a9c2b@email.com' on #email
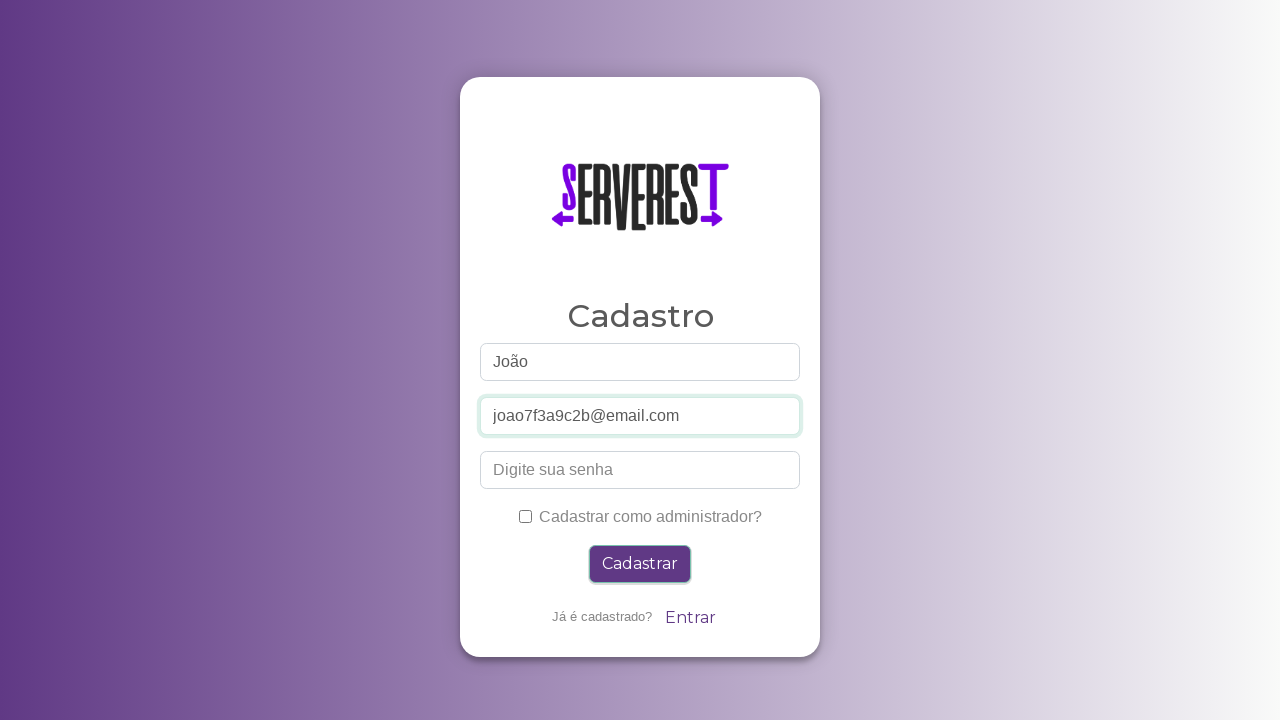

Clicked on password field at (640, 470) on #password
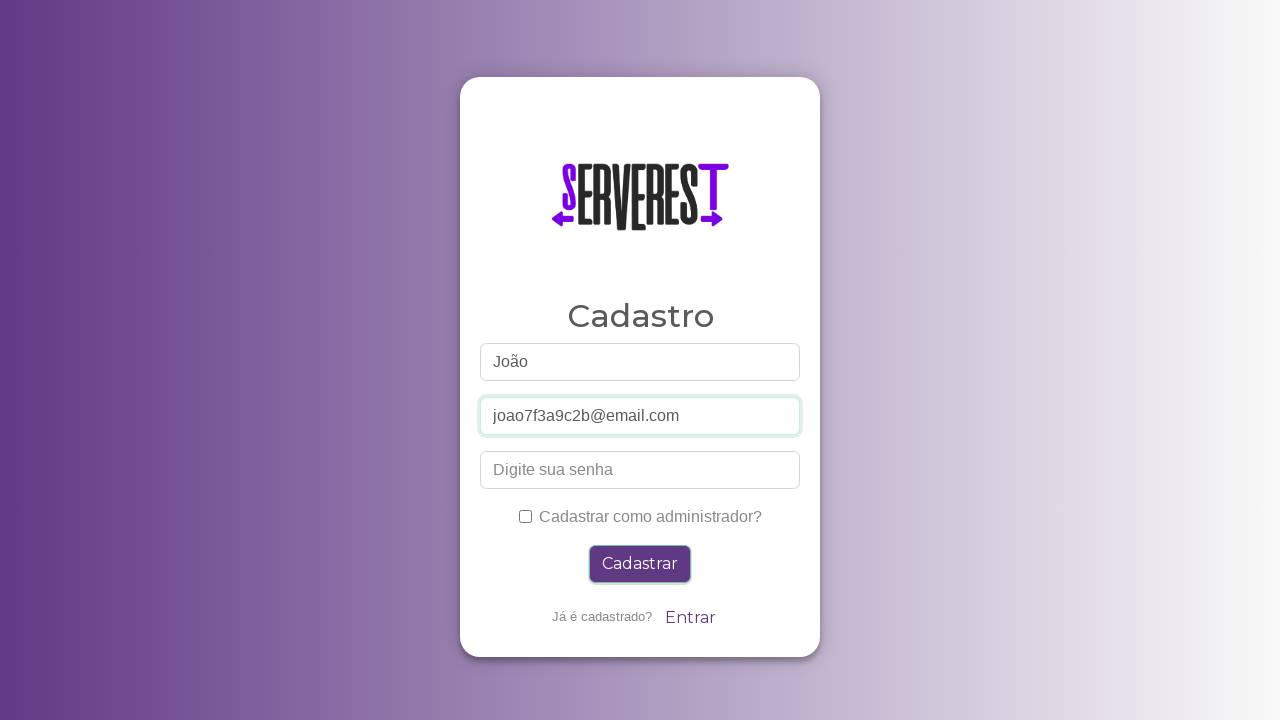

Filled password field with '123456' on #password
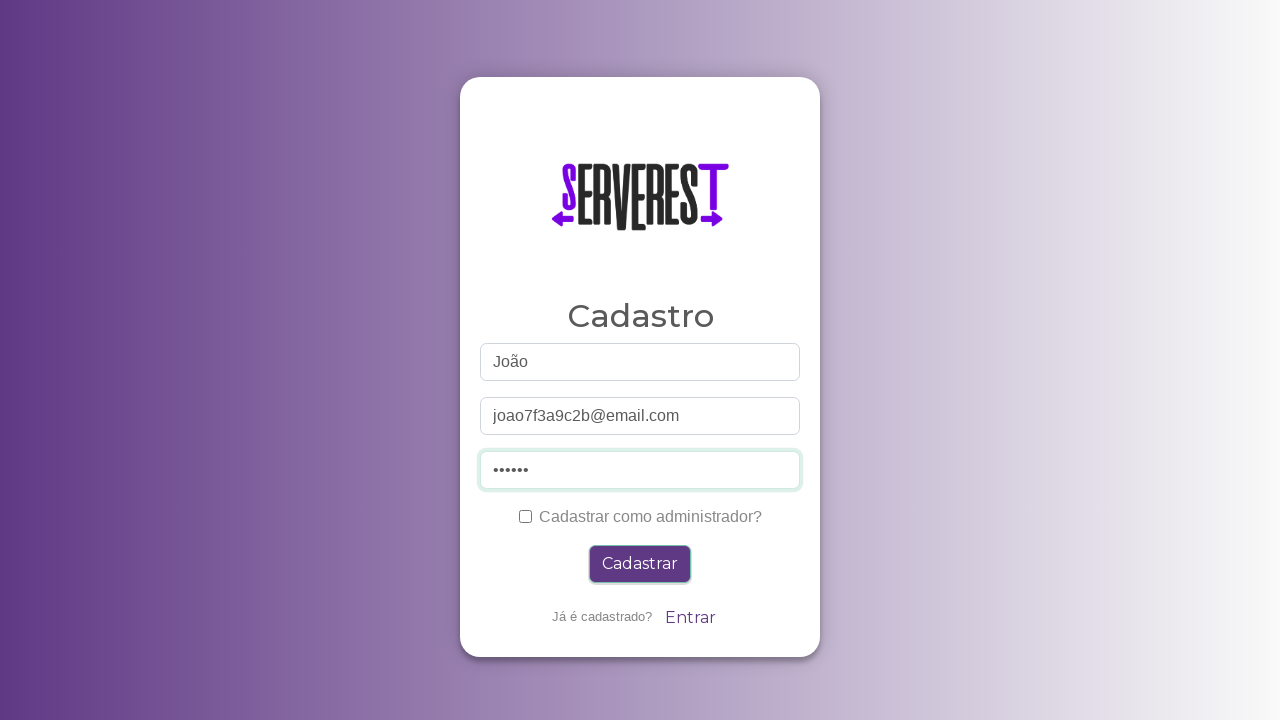

Clicked on administrator checkbox at (525, 516) on #administrador
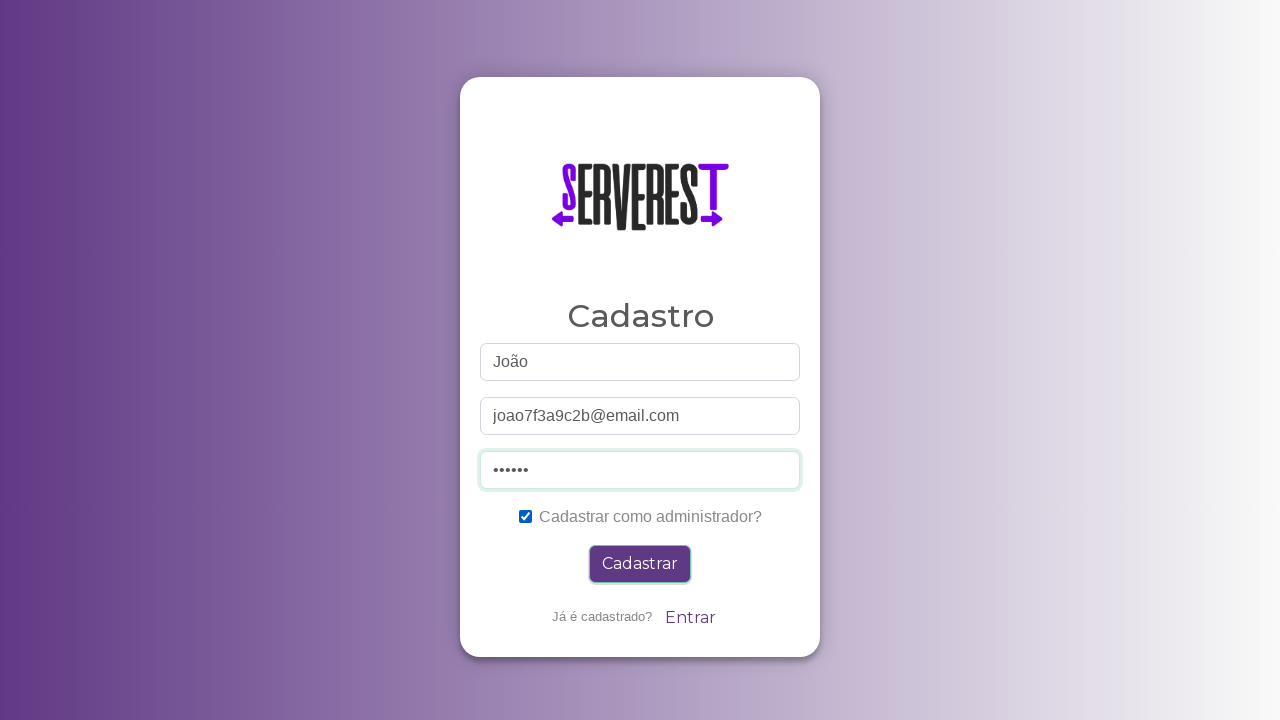

Clicked register button to submit form at (640, 564) on .btn-primary
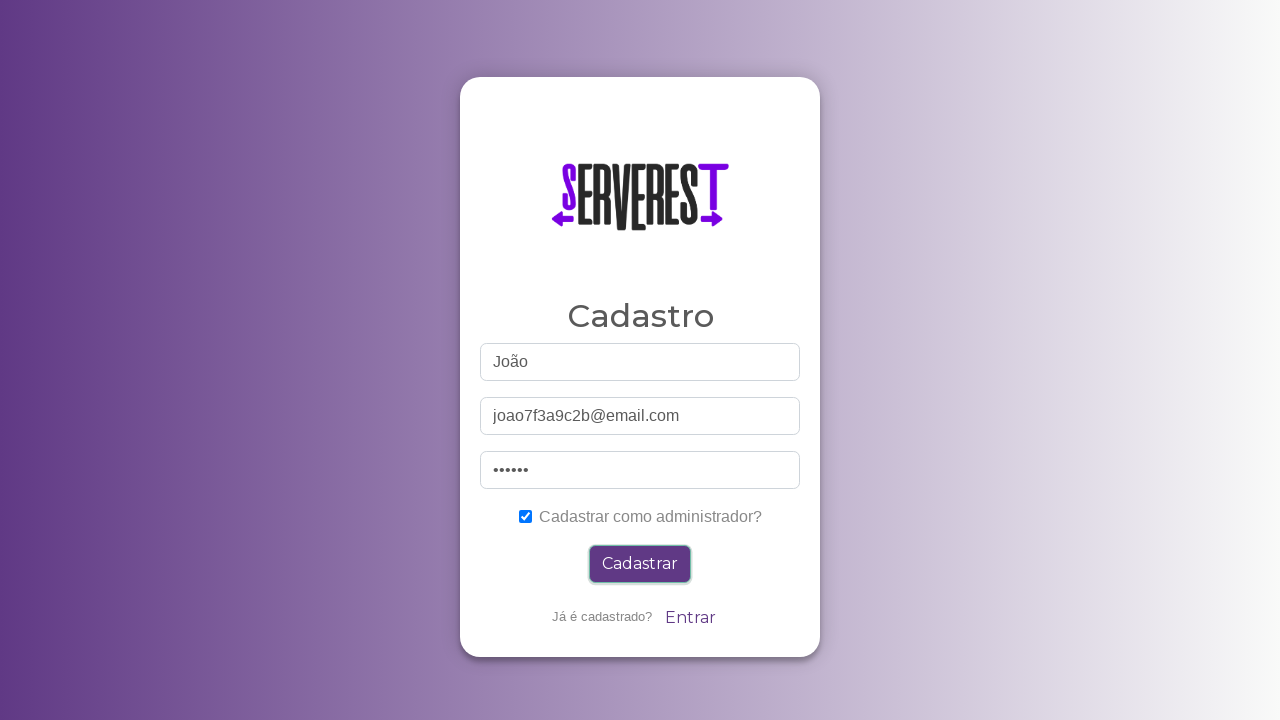

Success message appeared - registration completed successfully
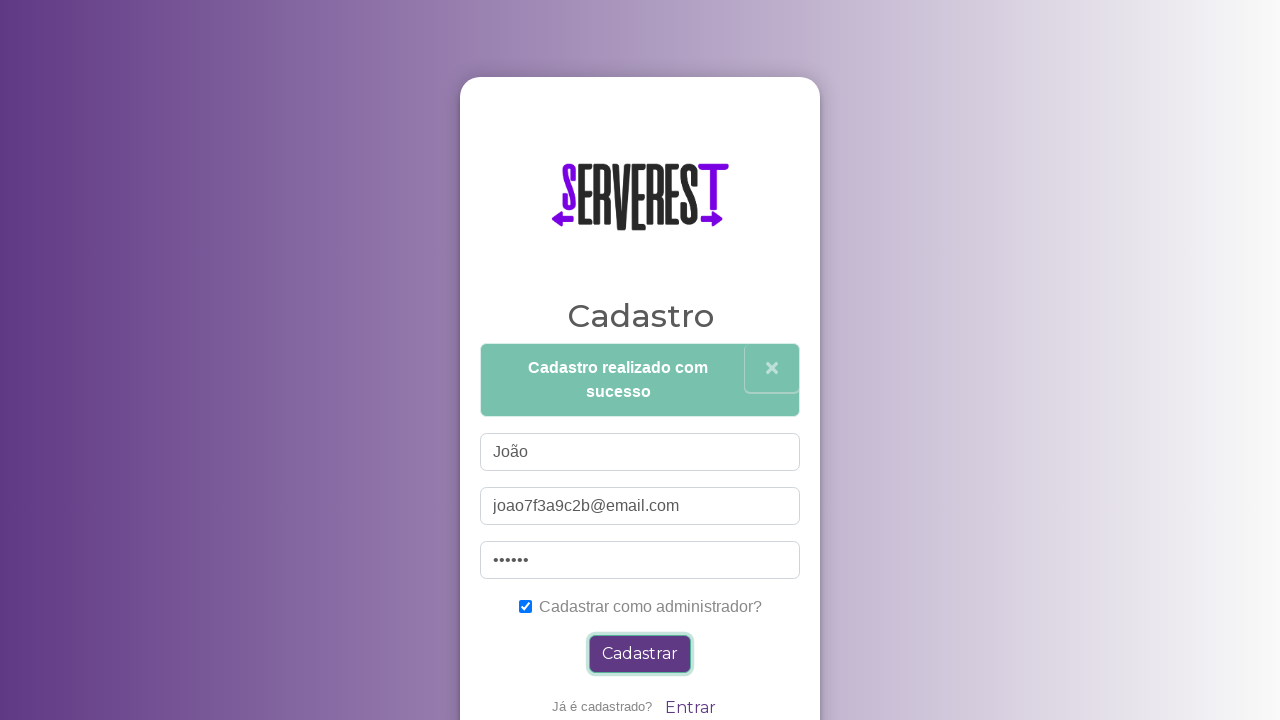

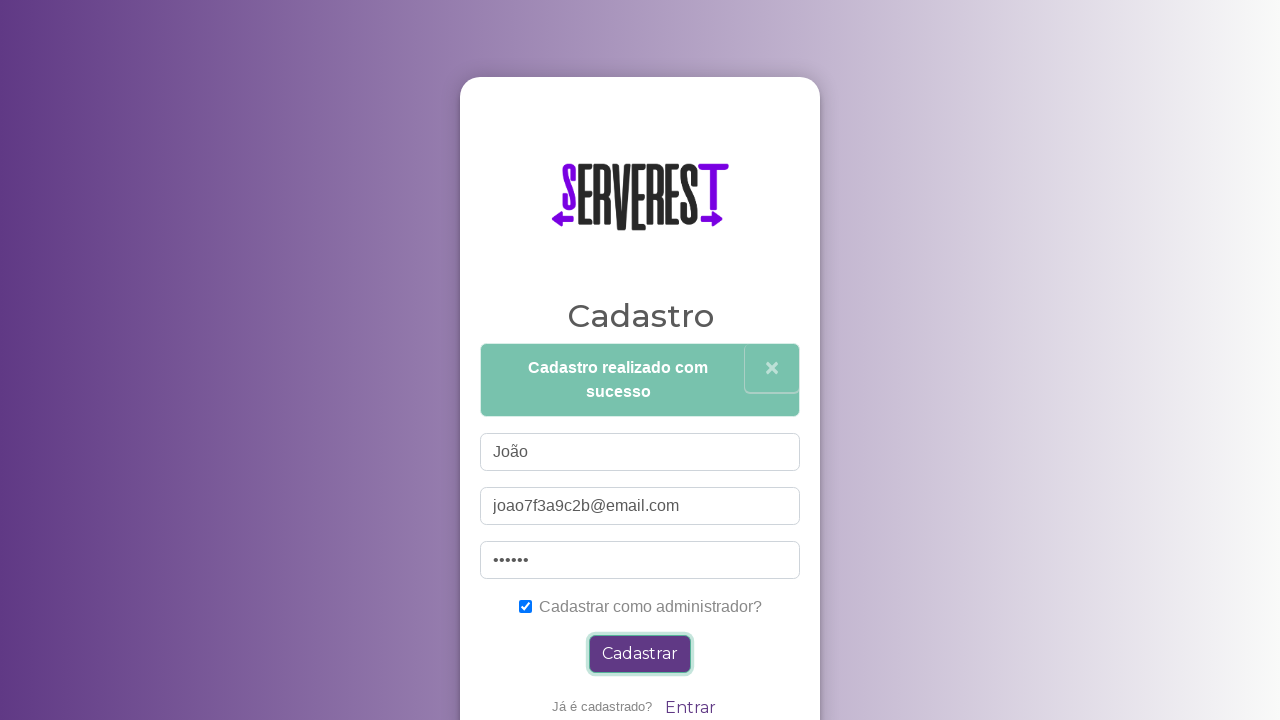